Validates that the page title is "Jared Webber"

Starting URL: https://jaredwebber.dev

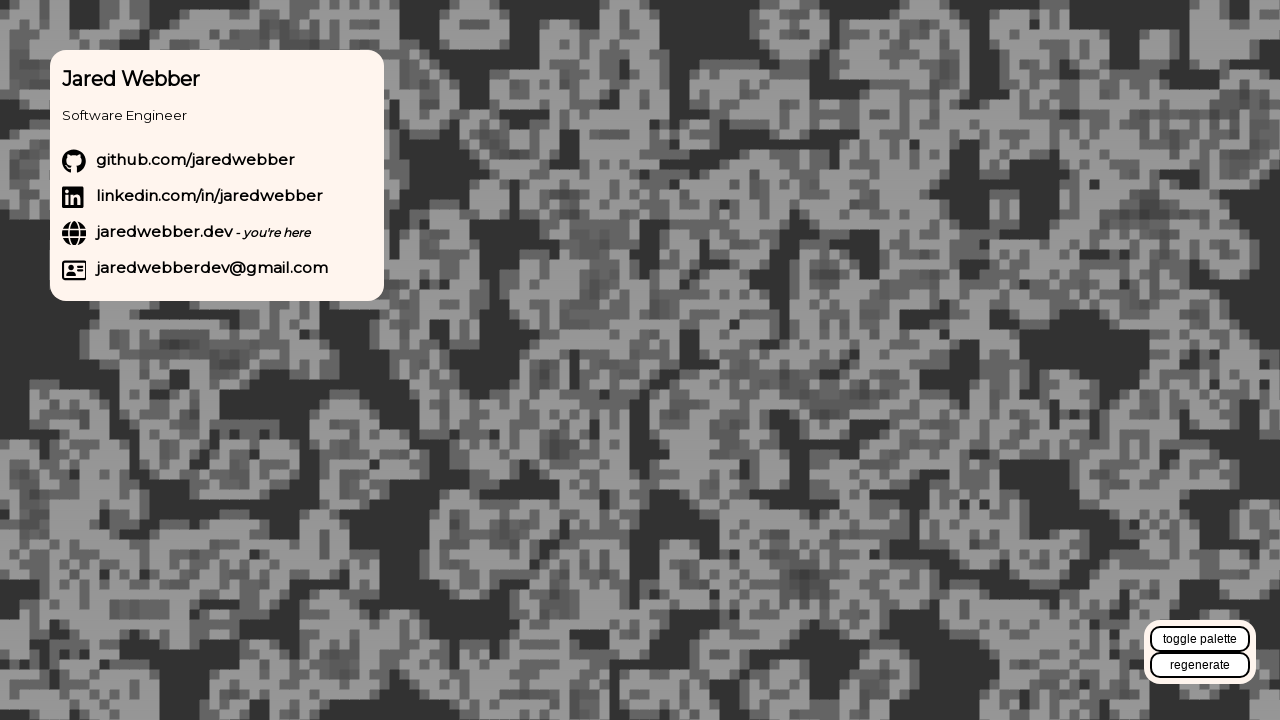

Navigated to https://jaredwebber.dev
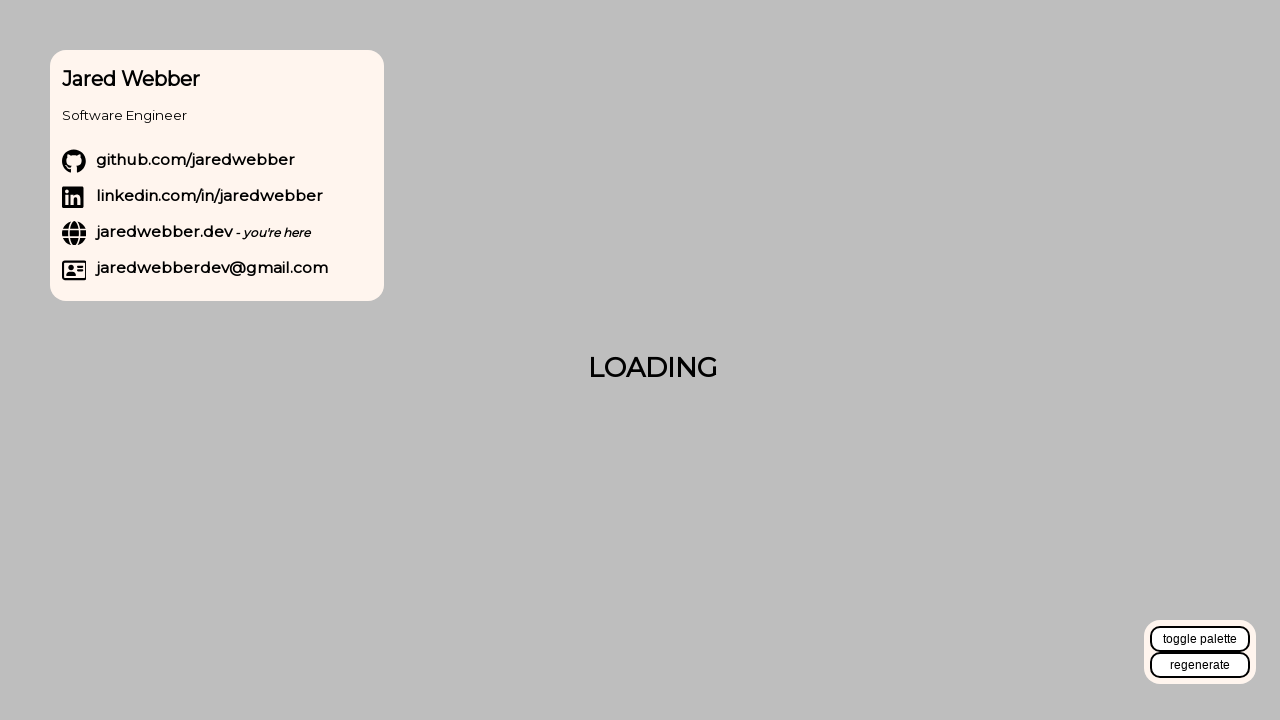

Verified page title is 'Jared Webber'
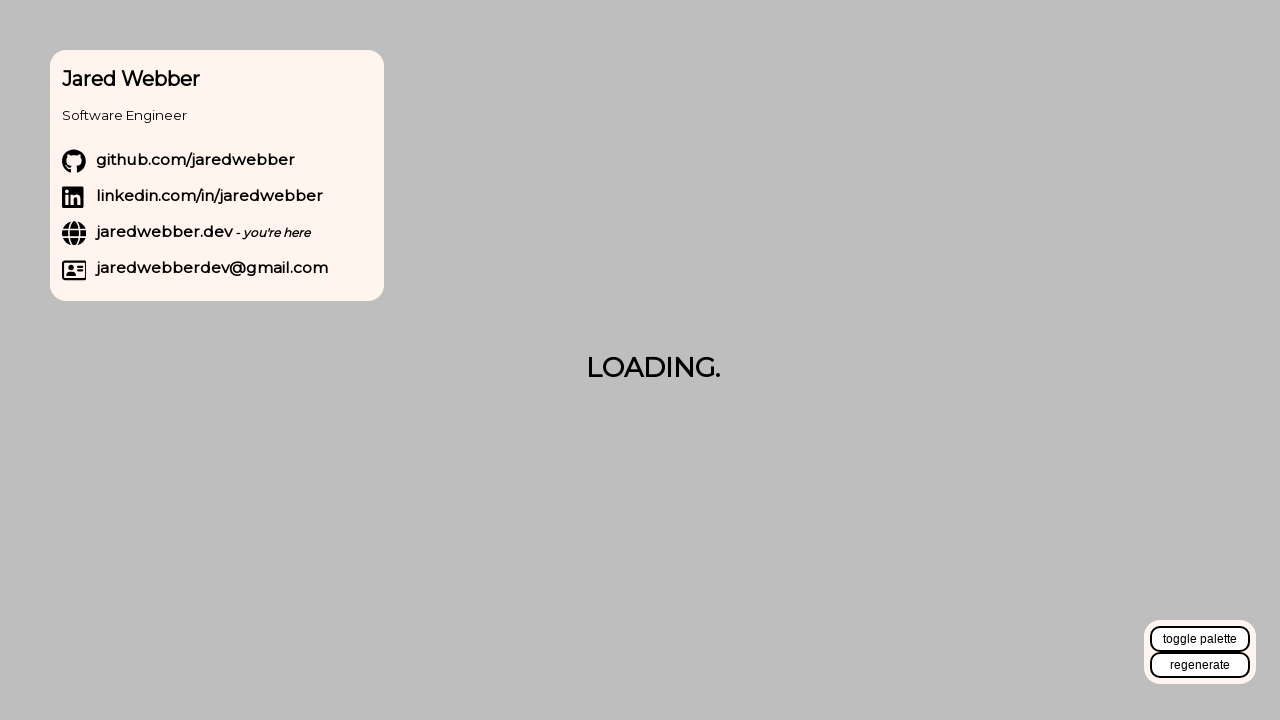

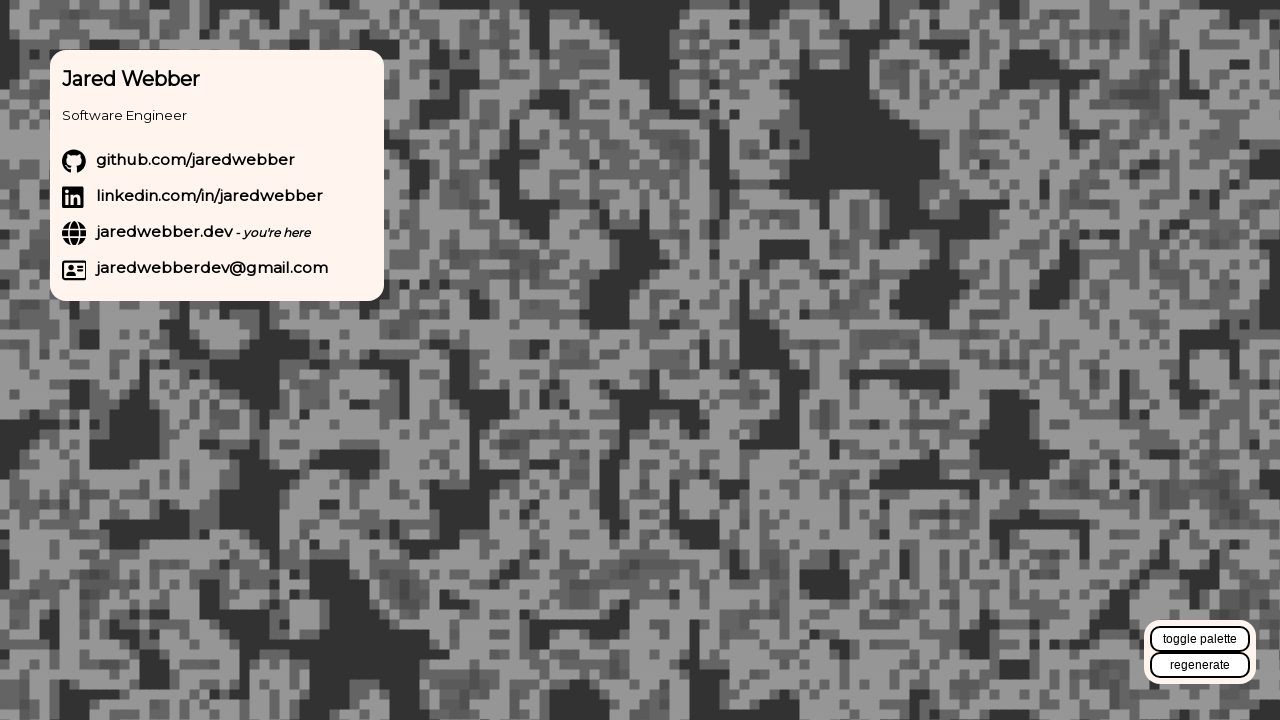